Navigates to the world clock page and refreshes the page after a delay

Starting URL: https://www.timeanddate.com/worldclock/

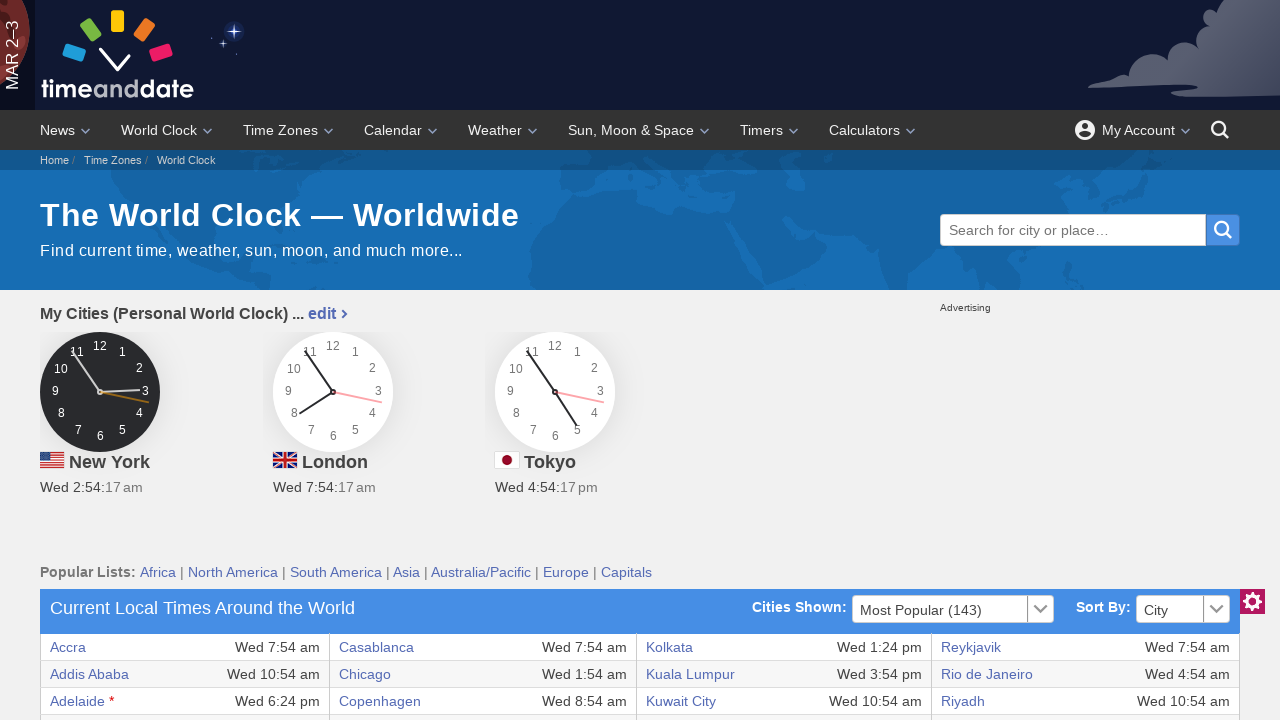

Waited 5 seconds for world clock page to fully load
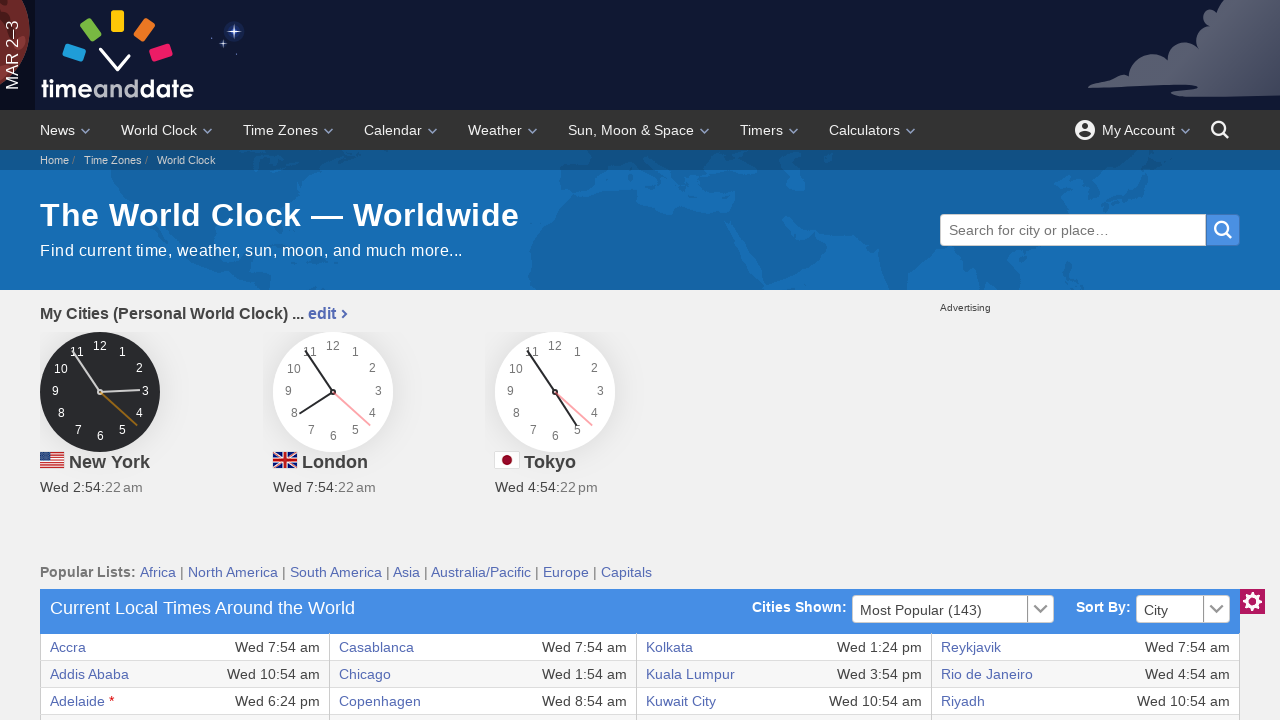

Refreshed the world clock page
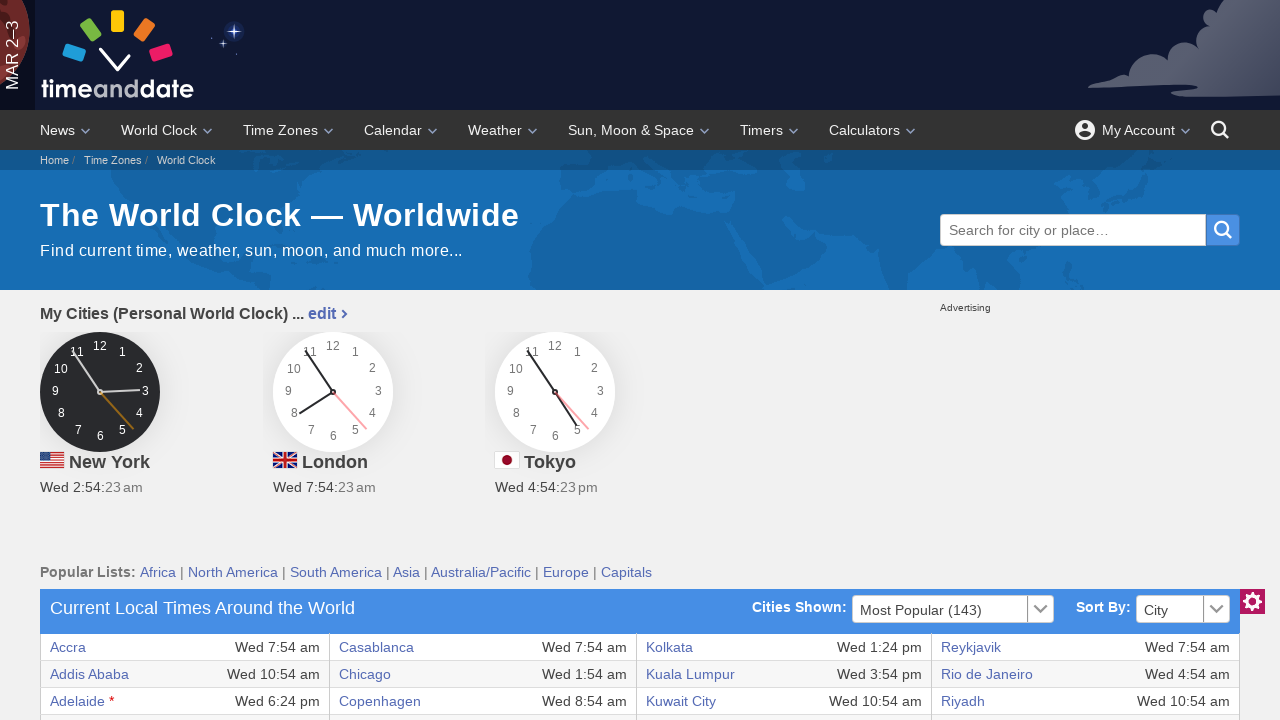

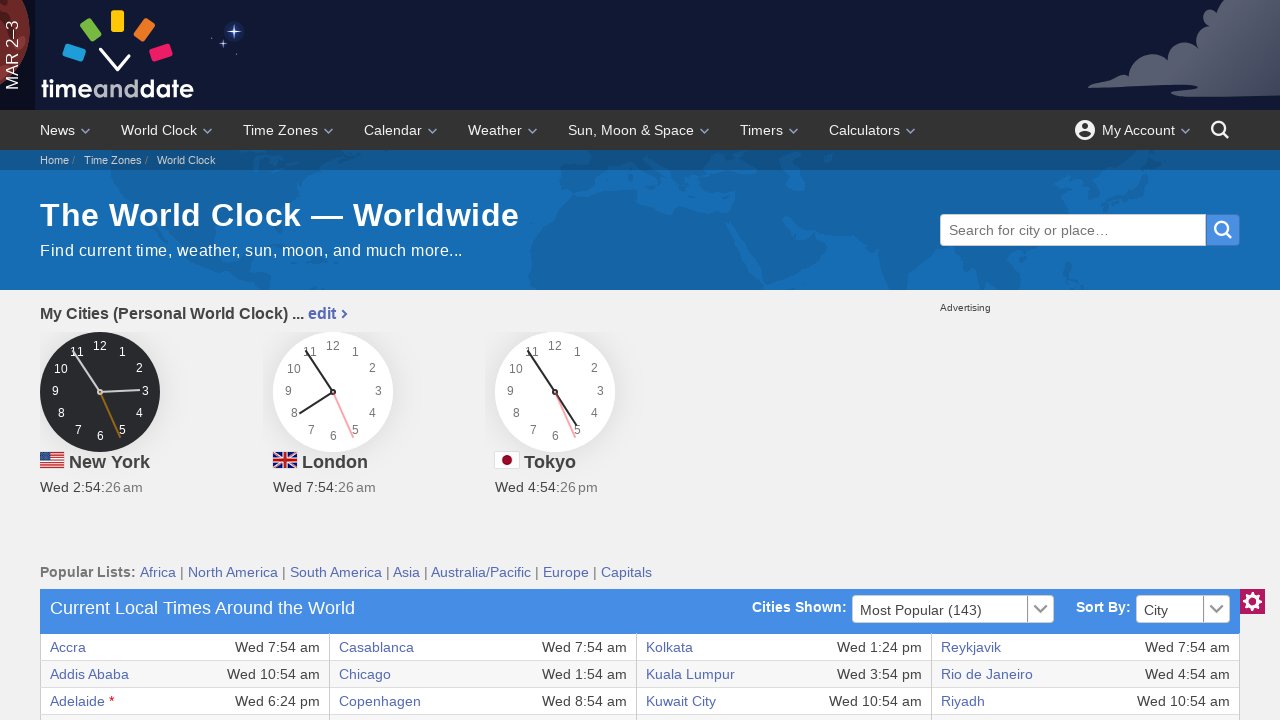